Tests navigation to the Class Attribute page by clicking on the Class Attribute link from the homepage of UI Testing Playground

Starting URL: http://uitestingplayground.com/

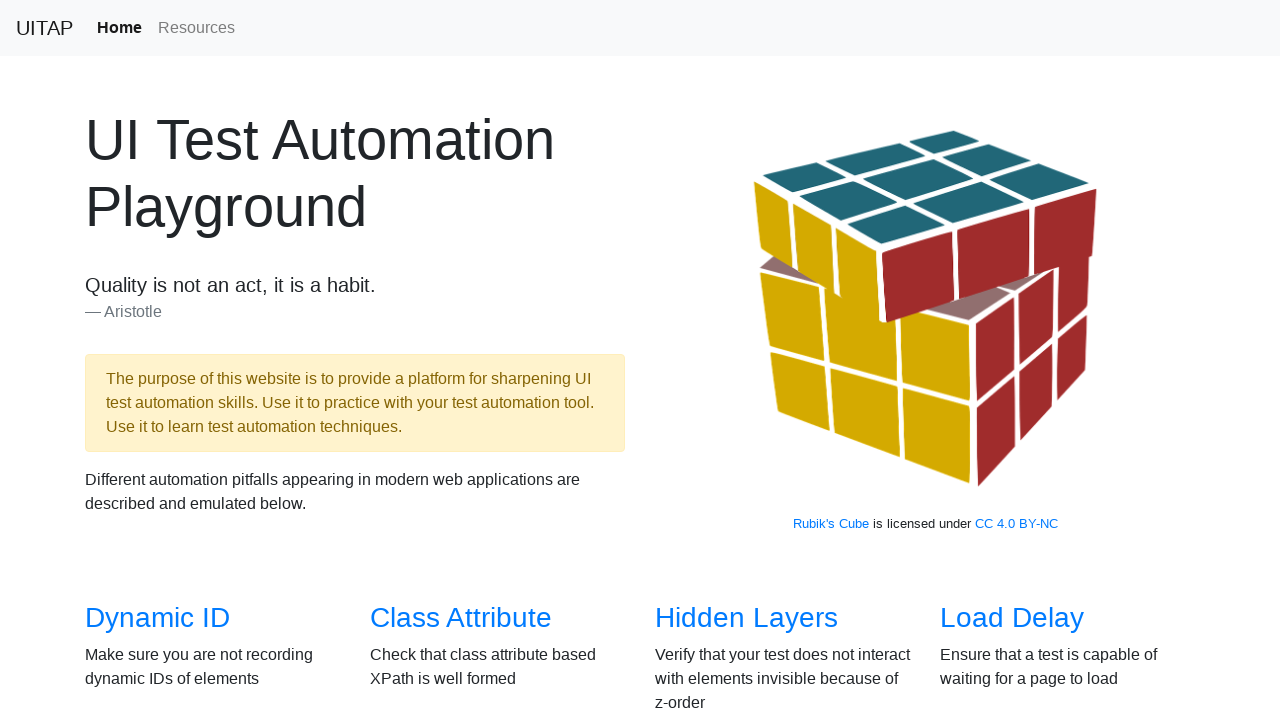

Navigated to UI Testing Playground homepage
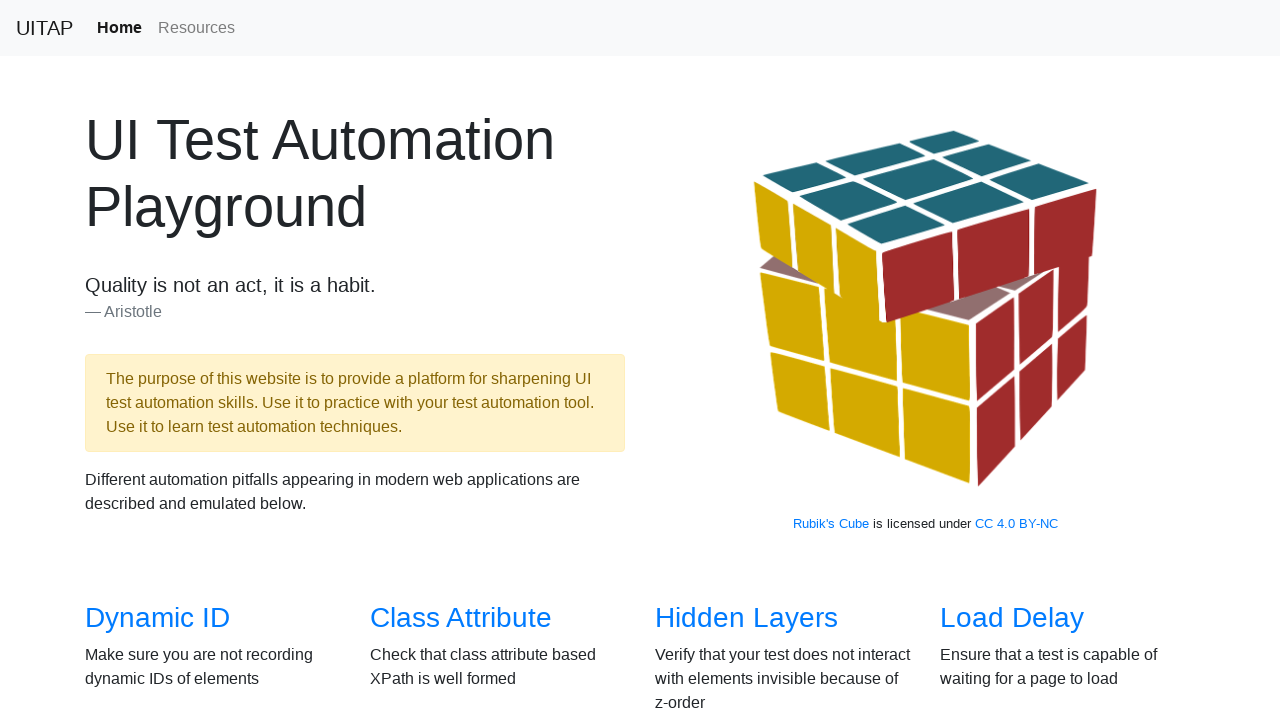

Clicked on the Class Attribute link at (461, 618) on xpath=//a[text()='Class Attribute']
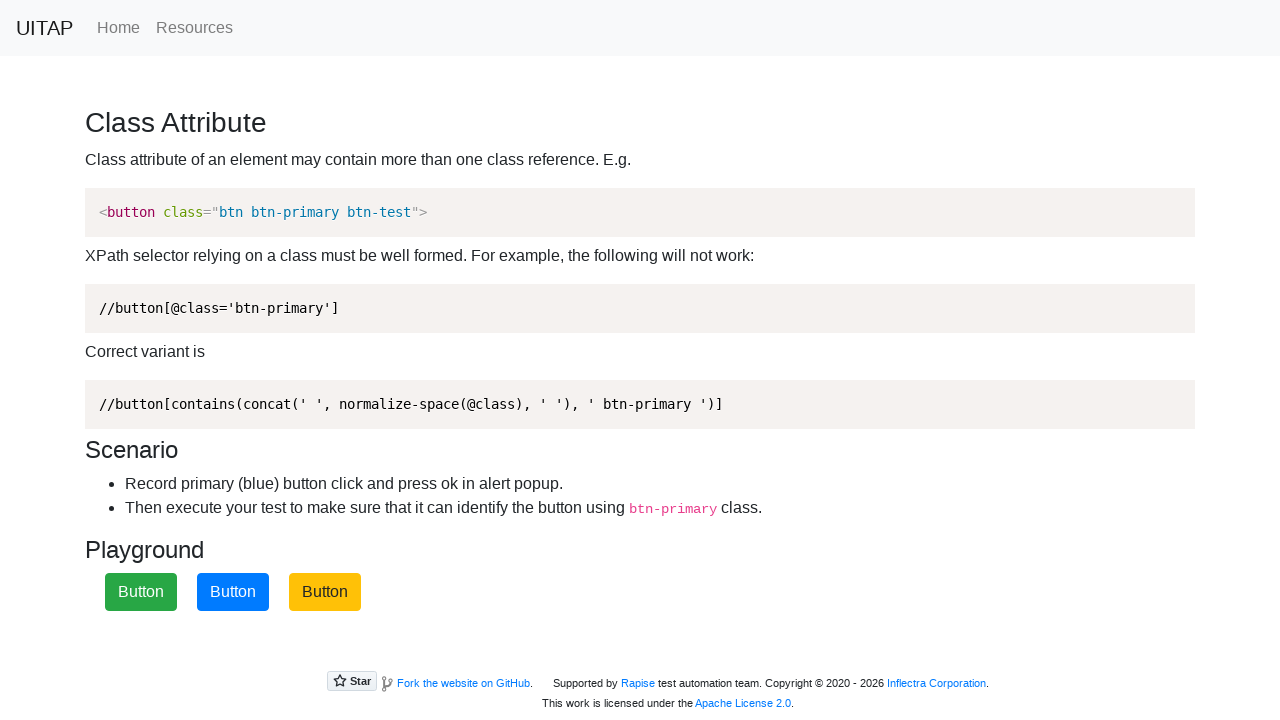

Class Attribute page loaded successfully
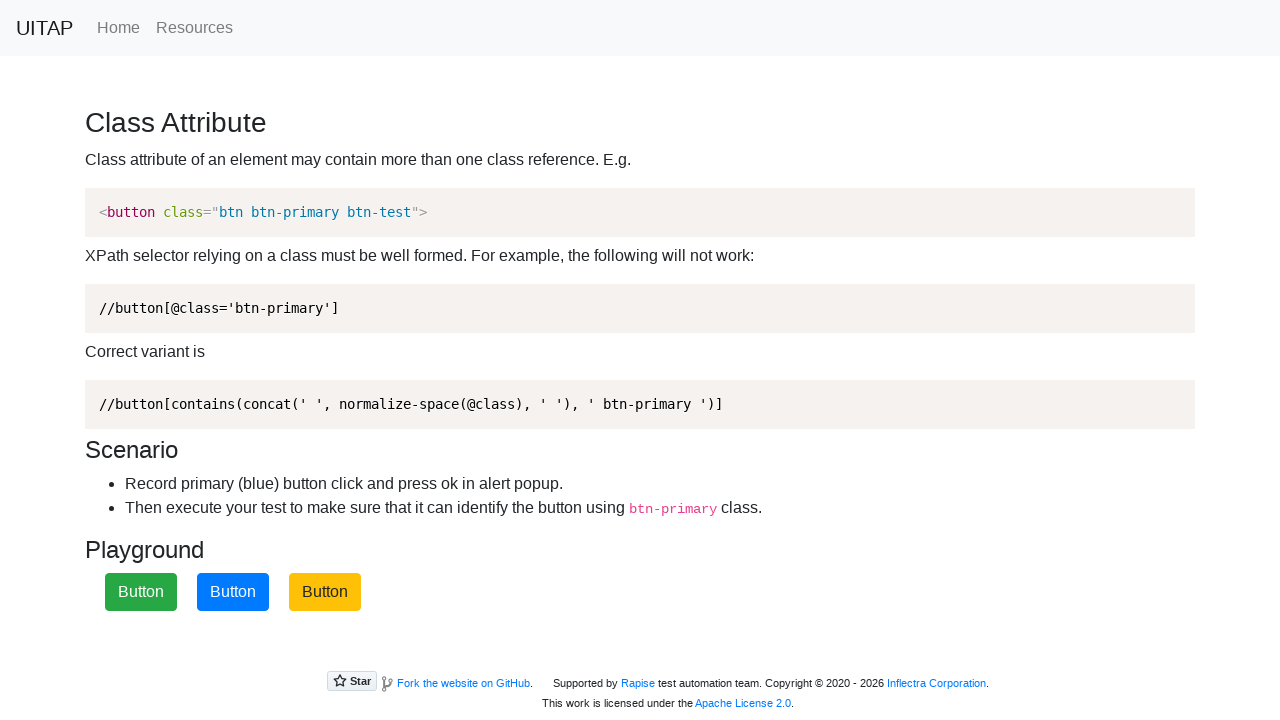

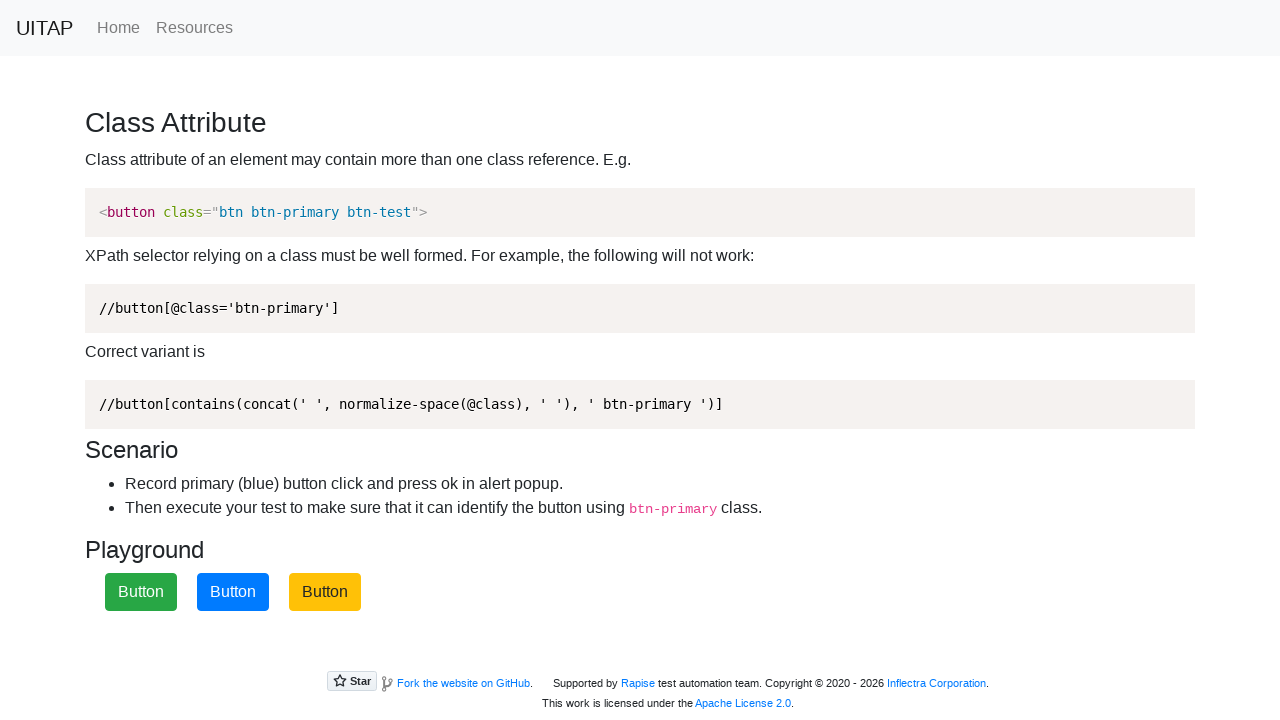